Searches for property auctions in a specific California county on auction.com and navigates through paginated results

Starting URL: http://www.auction.com

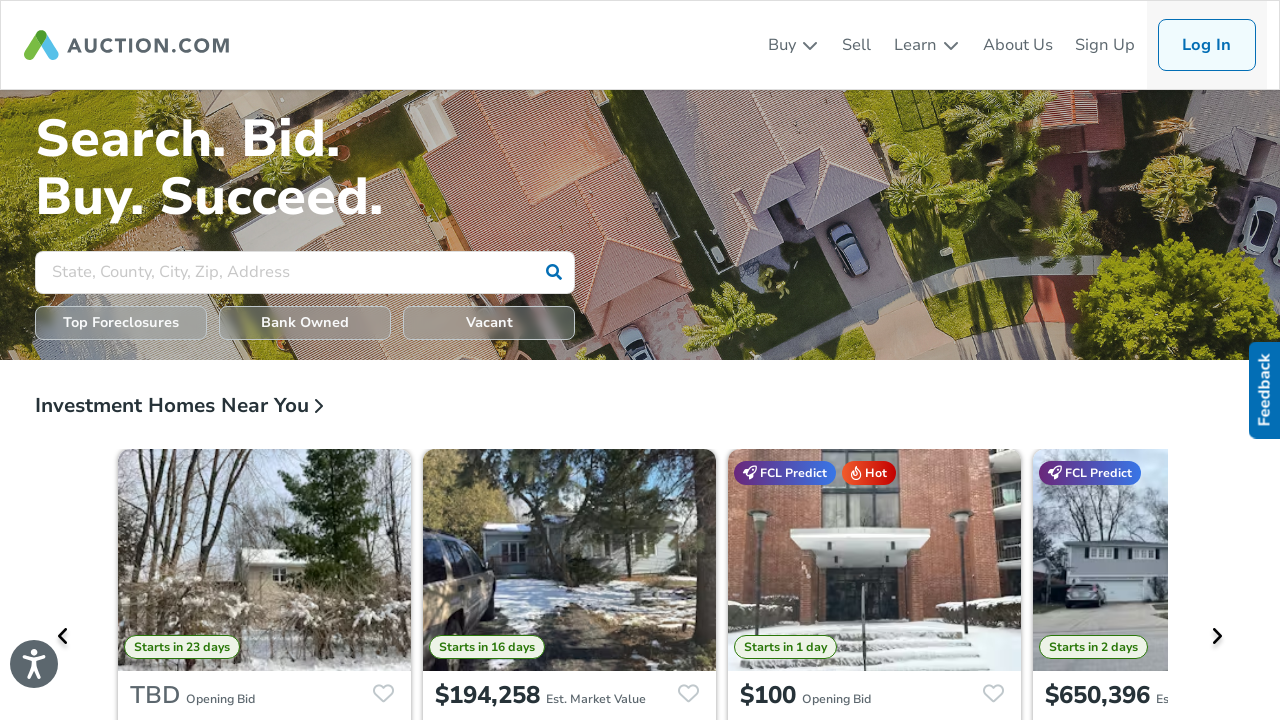

Filled search field with 'Los Angeles County, CA' on input[name='Search']
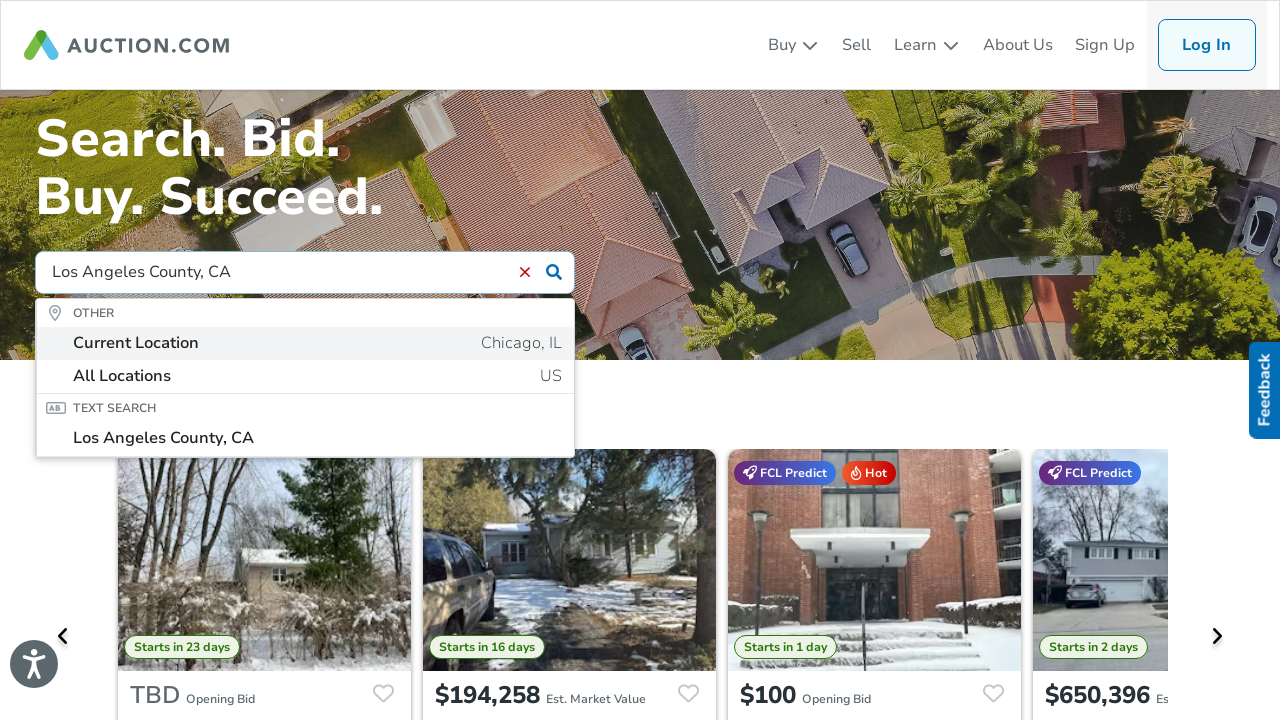

Pressed Enter to submit property auction search on input[name='Search']
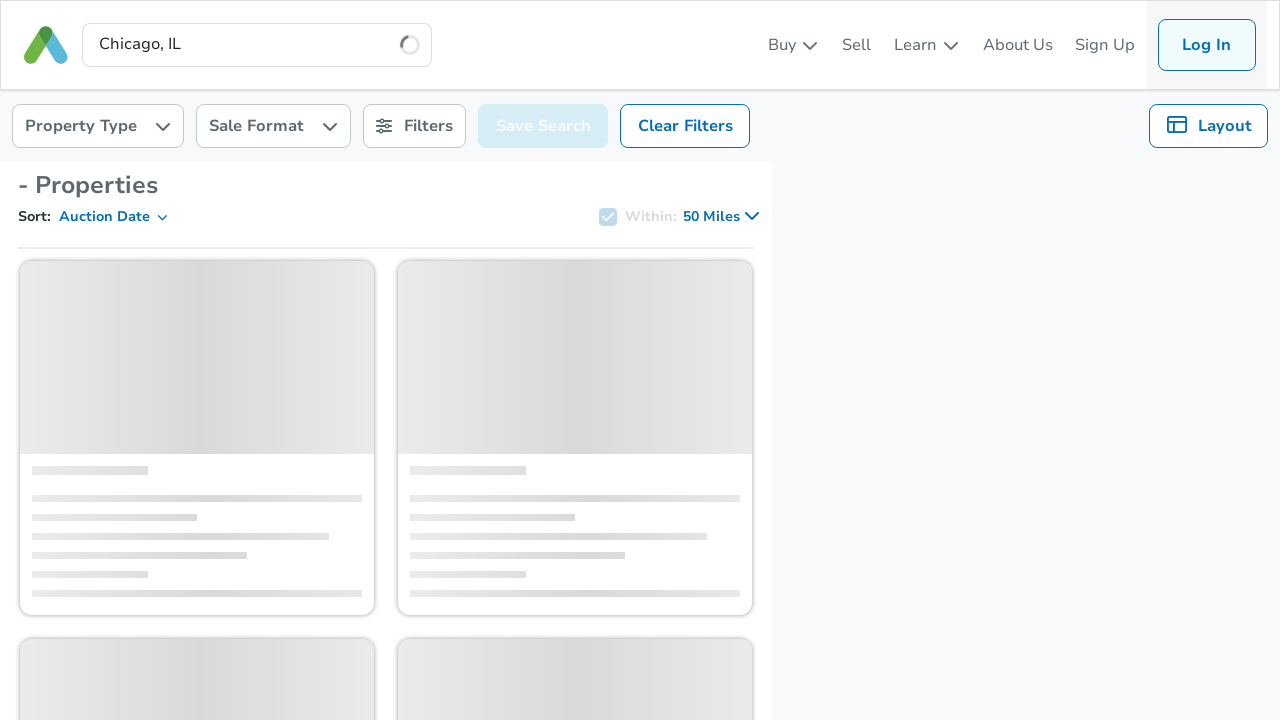

Search results loaded - network idle state reached
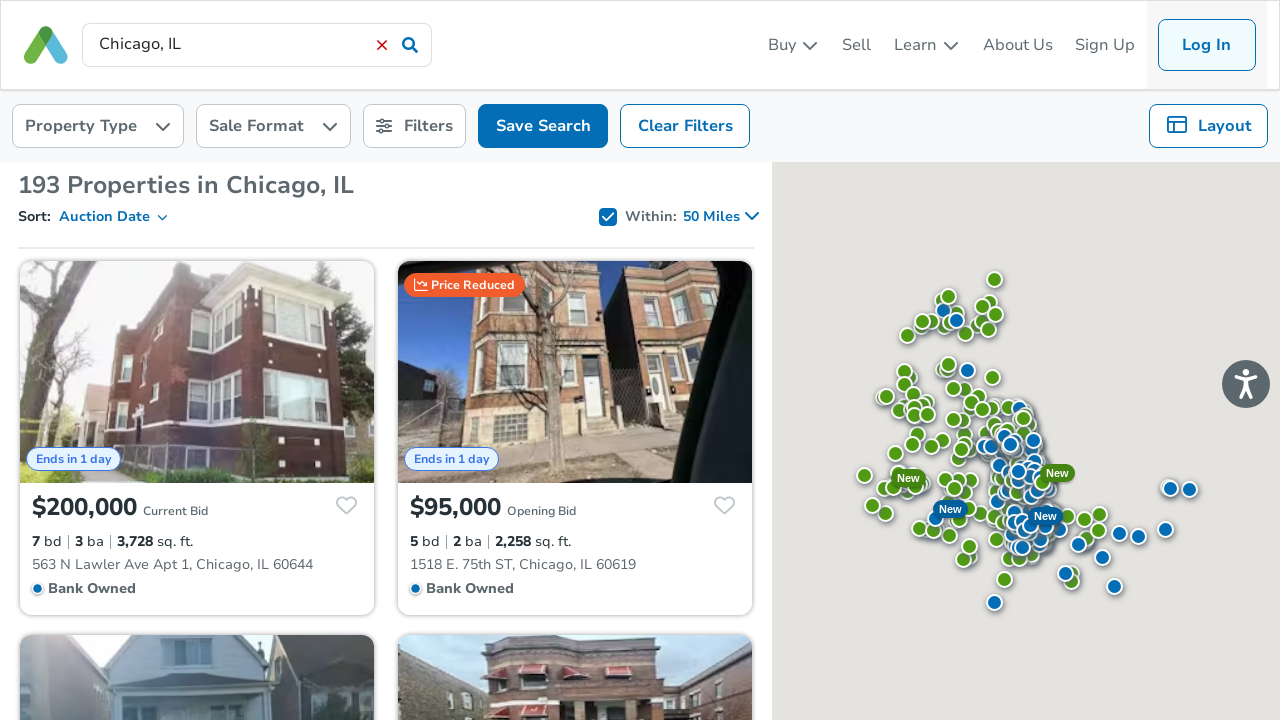

Page 2 not available - no additional pages to navigate on a:text('2')
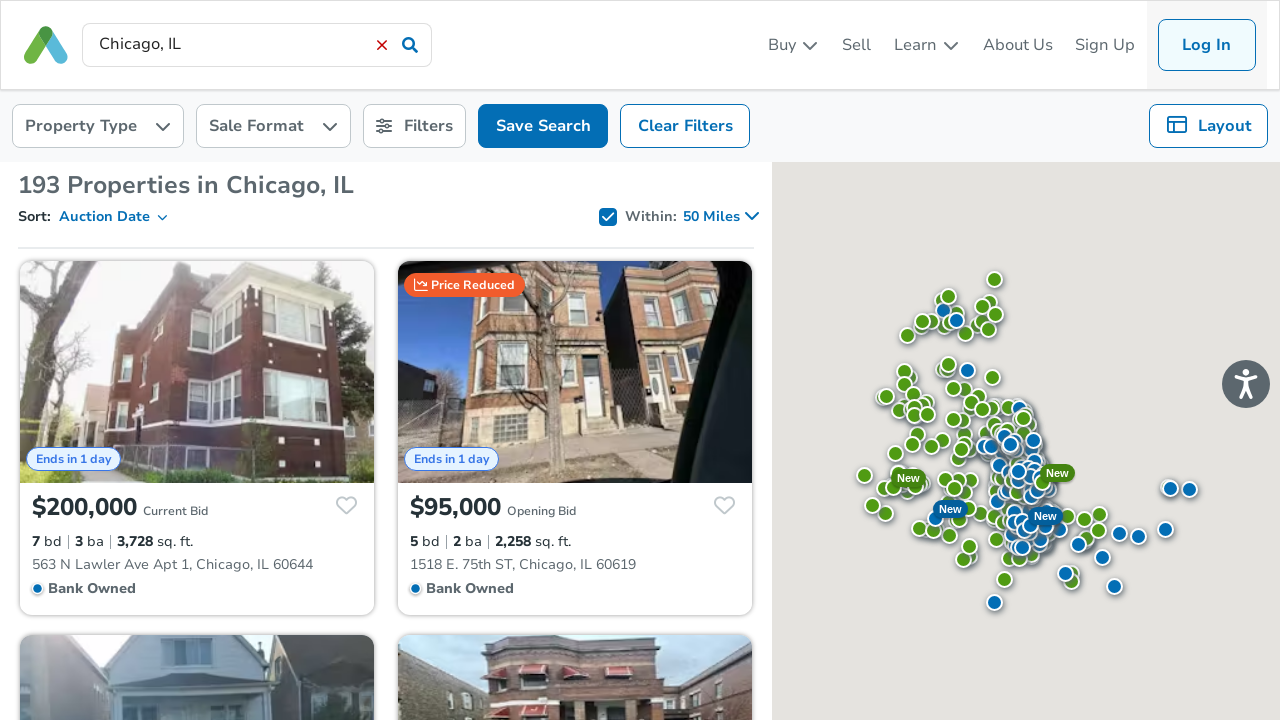

Page 3 not available - pagination complete on a:text('3')
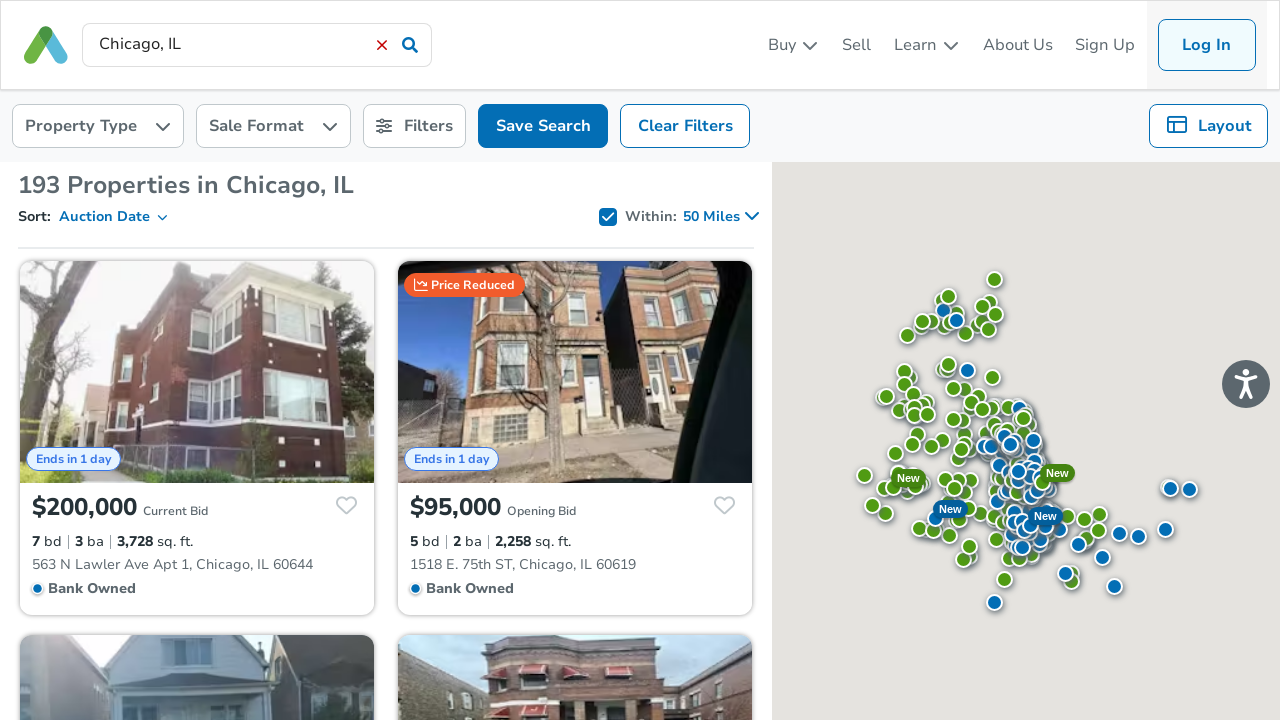

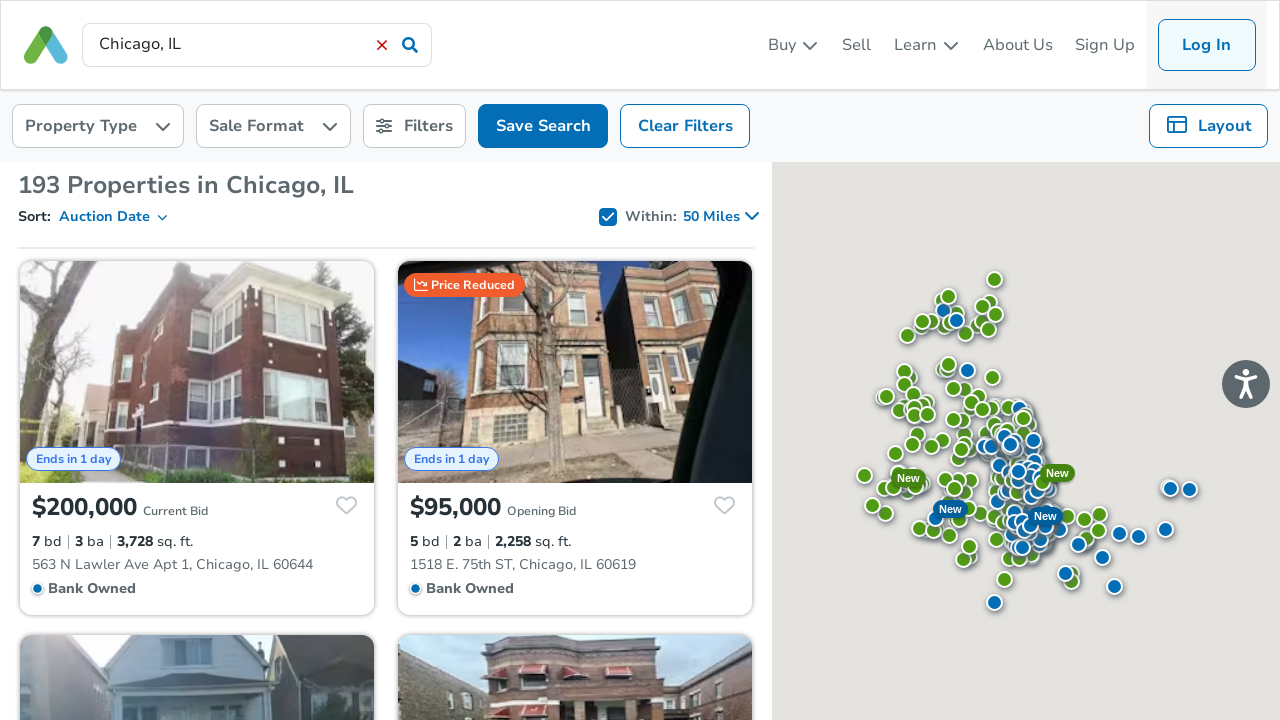